Opens the American Eagle homepage and verifies the page loads correctly by checking the URL

Starting URL: https://www.ae.com/us/en/

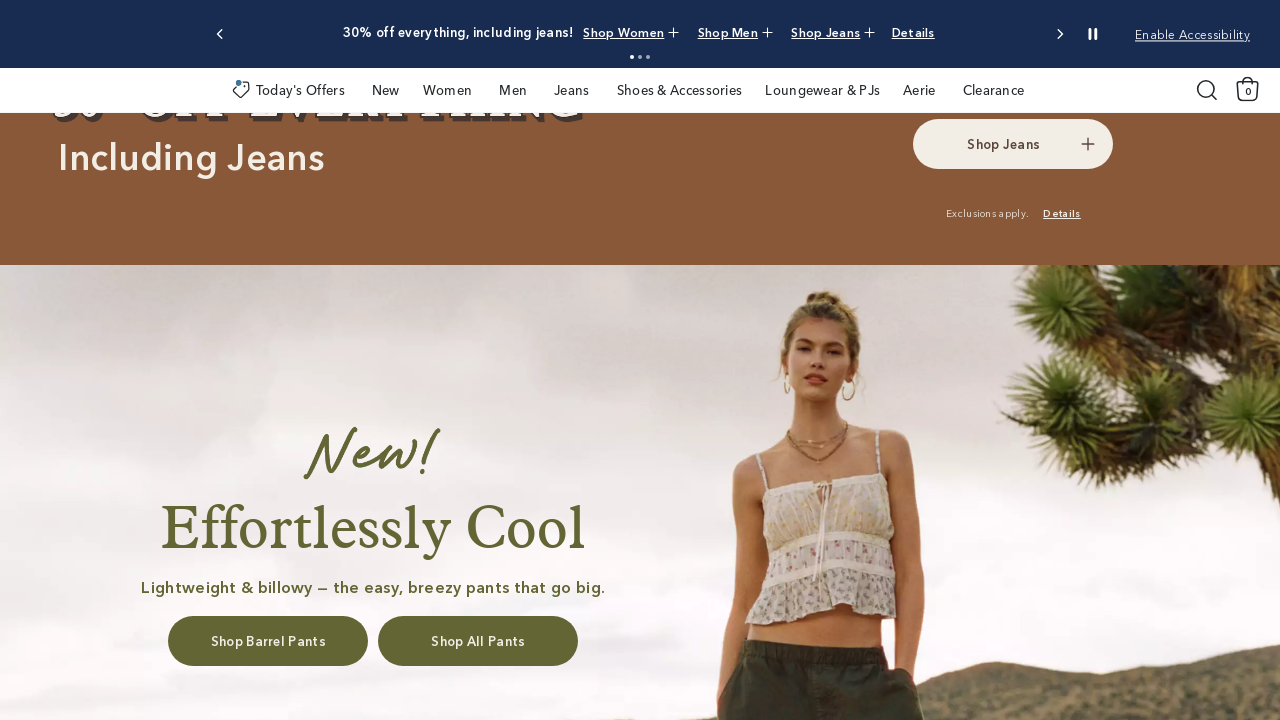

Verified American Eagle homepage URL is correct
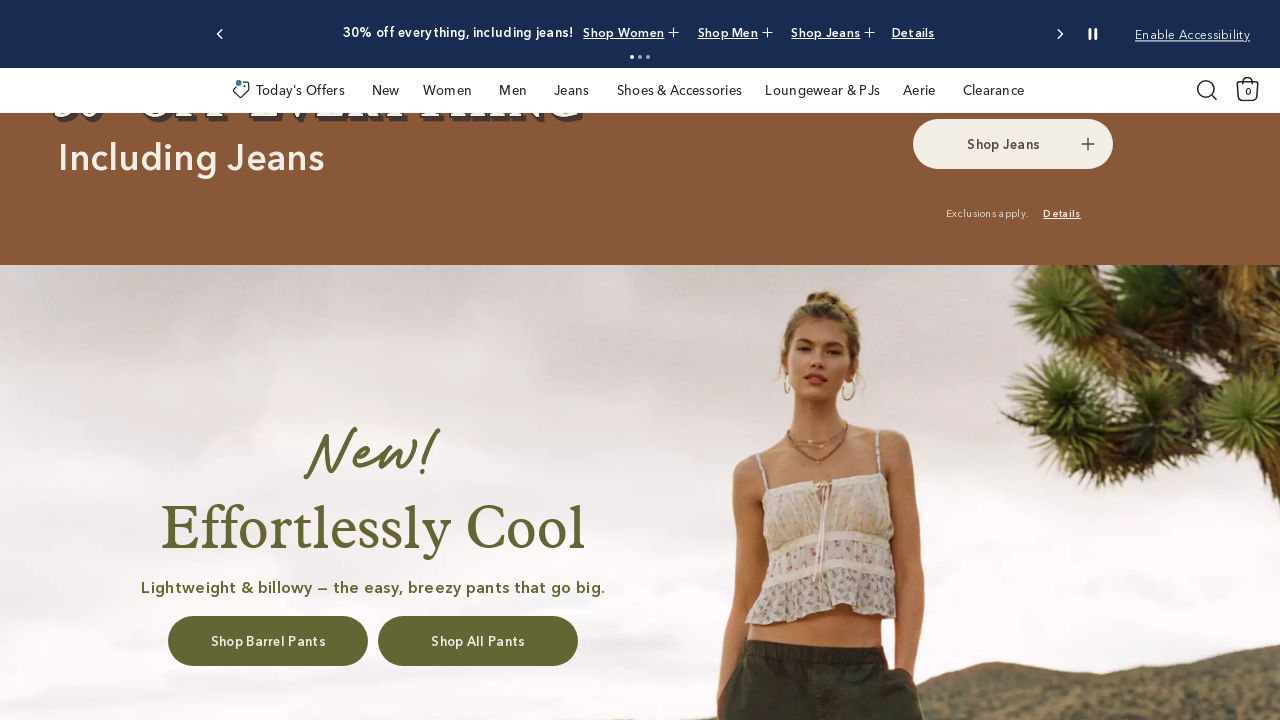

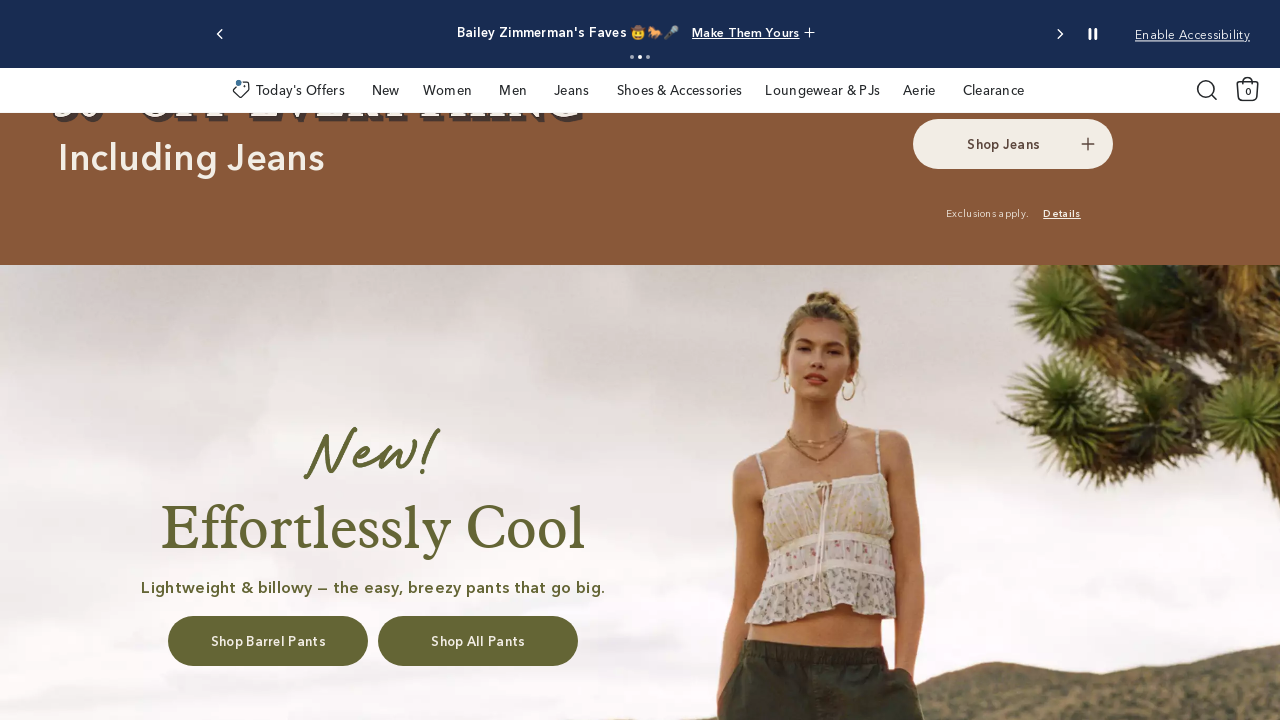